Tests synchronization by waiting for images to load and verifying the "Done" message appears

Starting URL: https://bonigarcia.dev/selenium-webdriver-java/loading-images.html

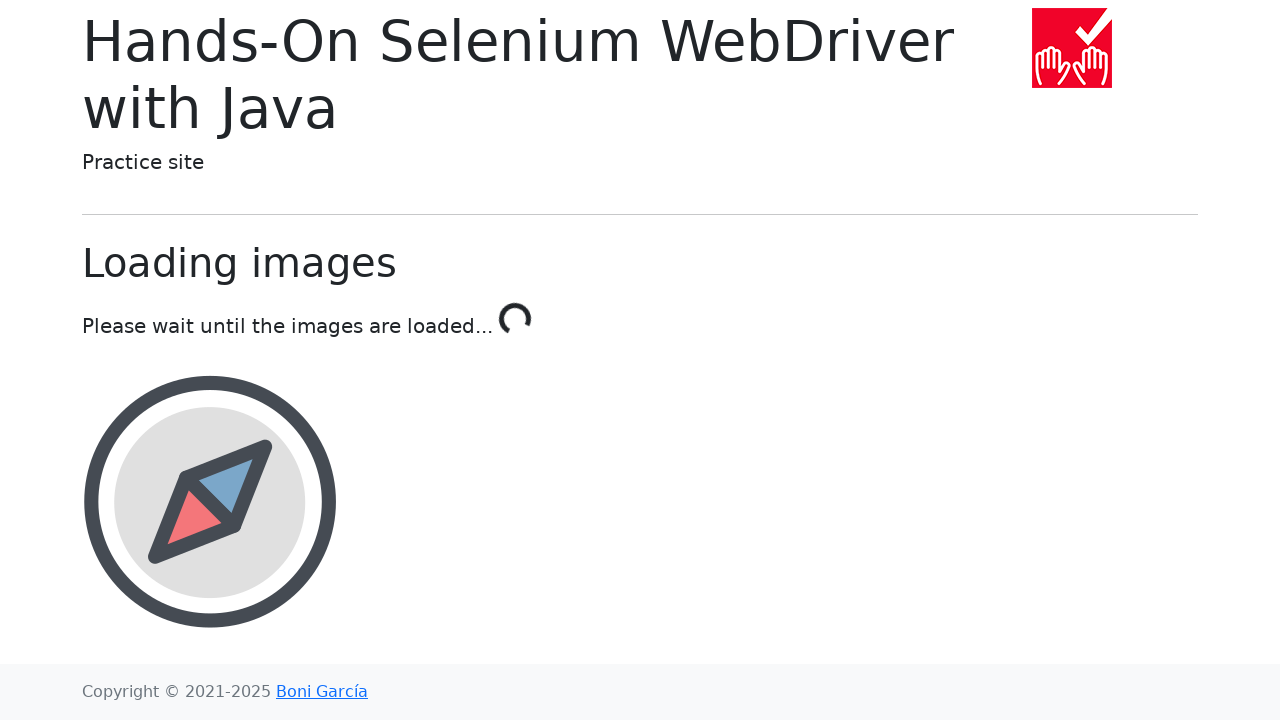

Waited for images to load and 'Done' message to appear
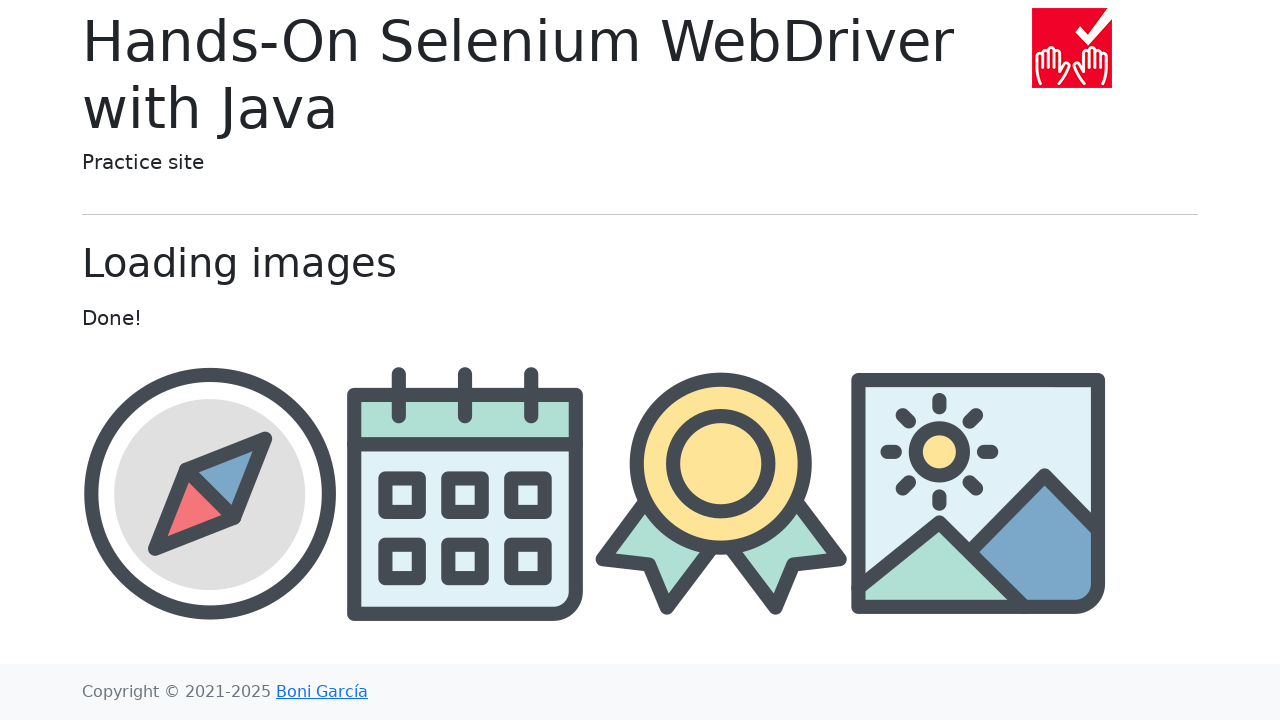

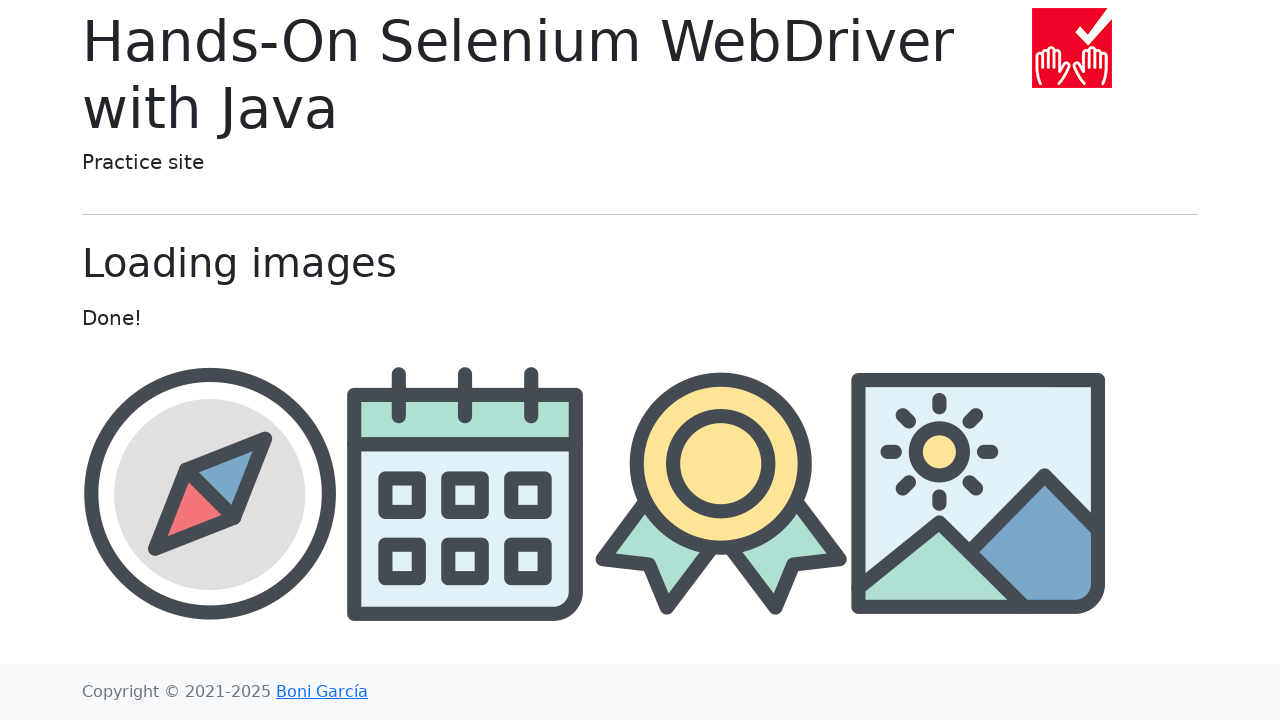